Tests registration form validation by entering an invalid phone number (too short) to verify phone number length validation error

Starting URL: https://alada.vn/tai-khoan/dang-ky.html

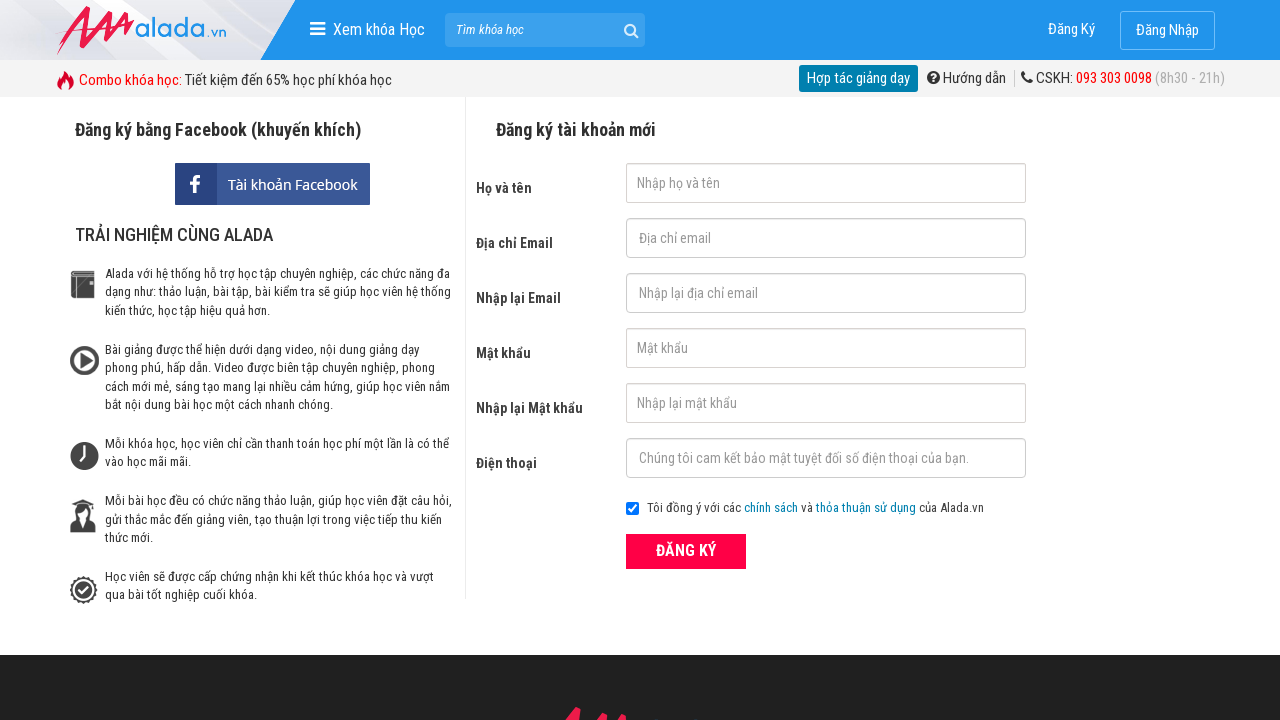

Filled name field with 'Hoang Van Em' on #txtFirstname
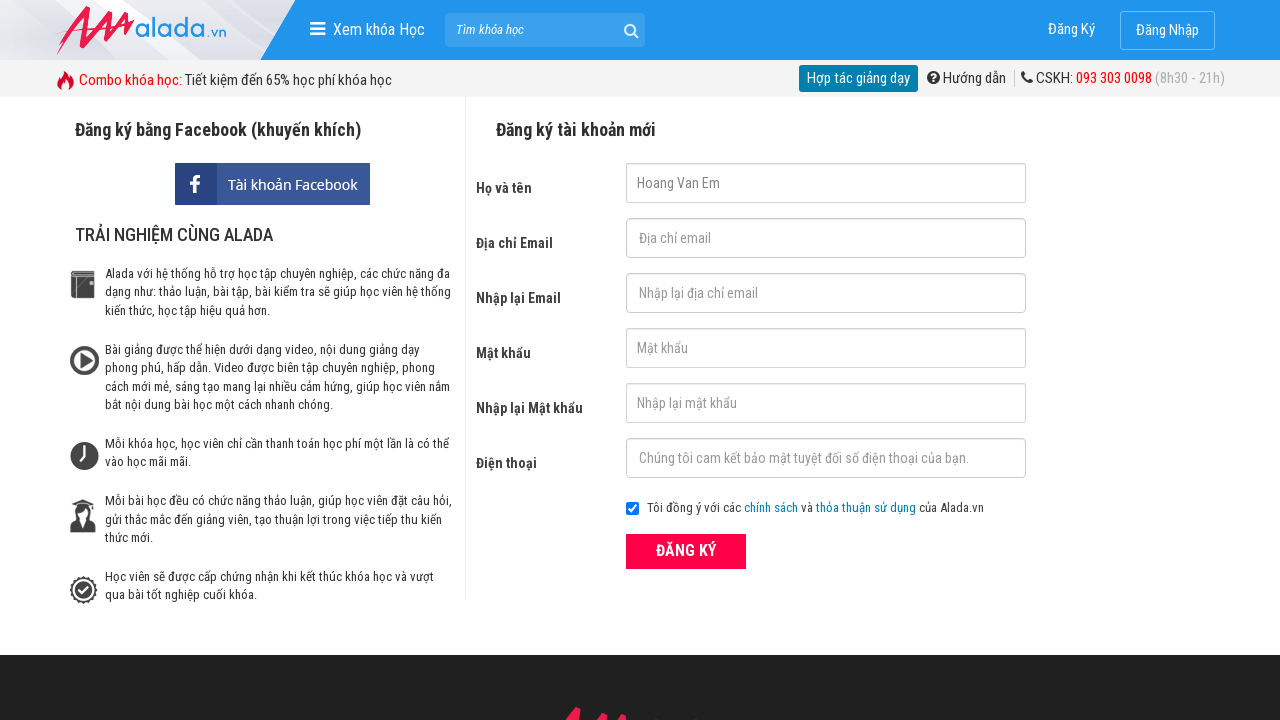

Filled email field with 'hoangvanem@gmail.com' on #txtEmail
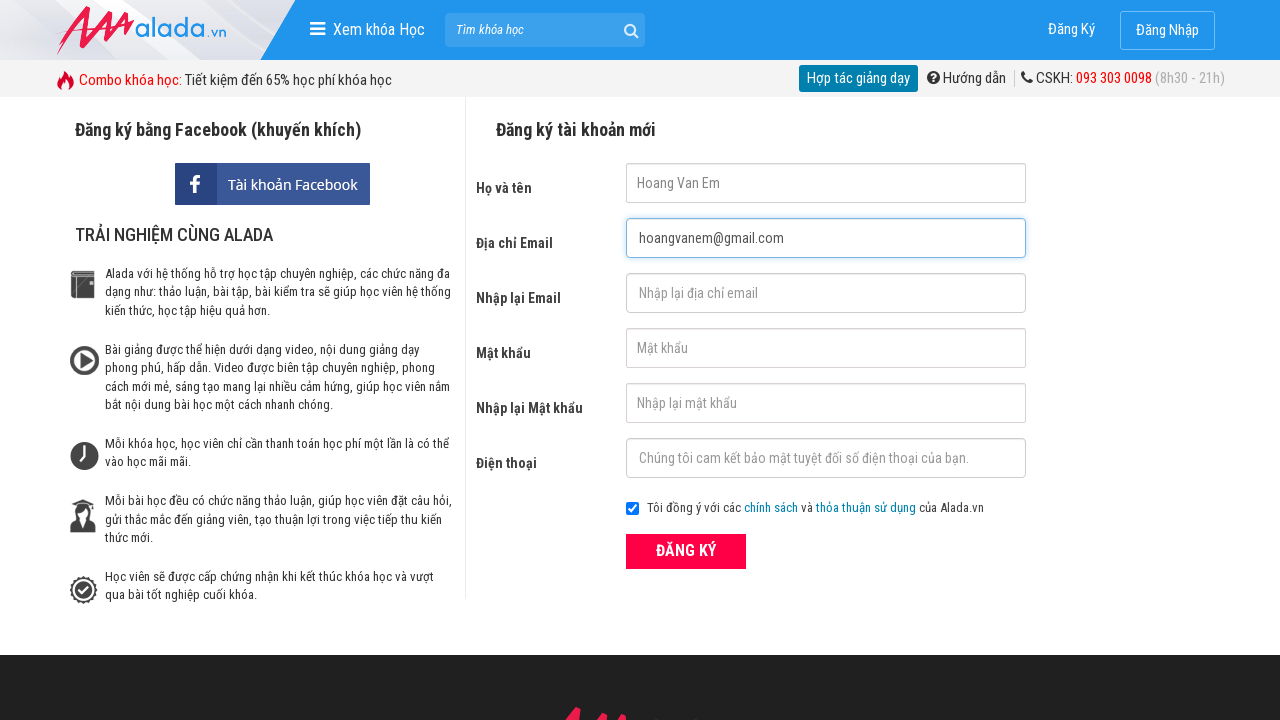

Filled confirmation email field with 'hoangvanem@gmail.com' on #txtCEmail
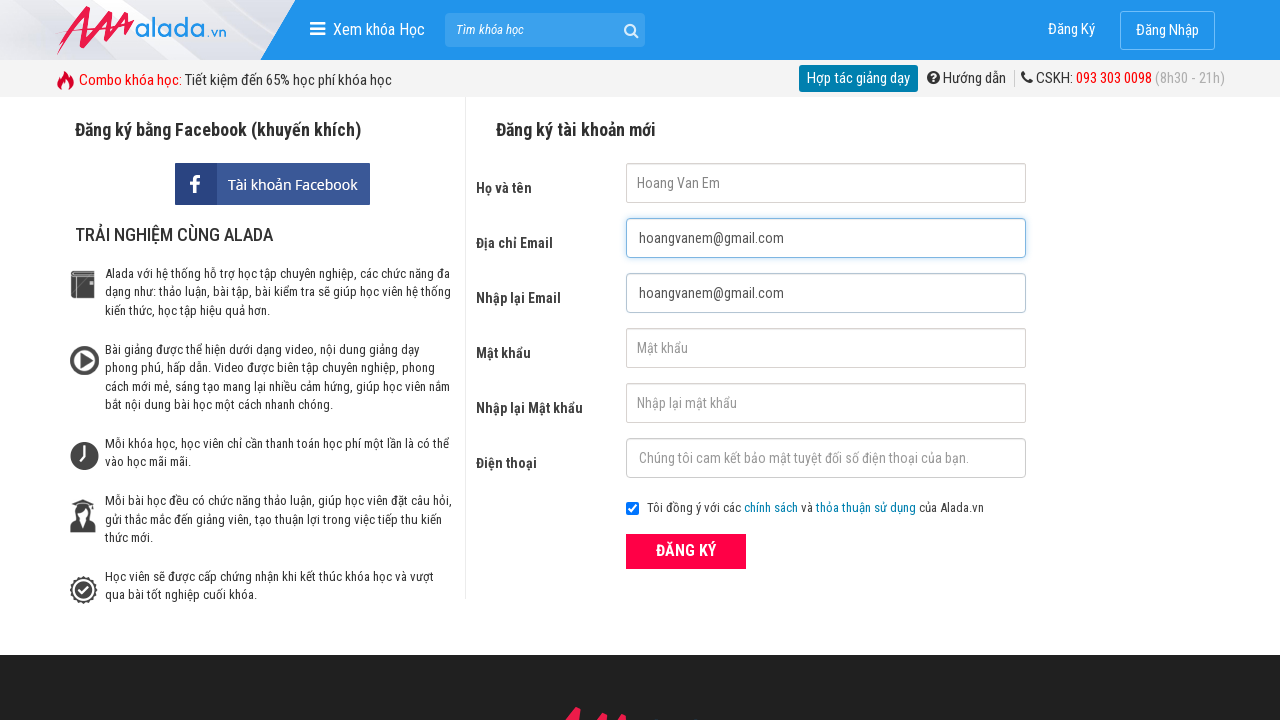

Filled password field with 'ValidPass2024!' on #txtPassword
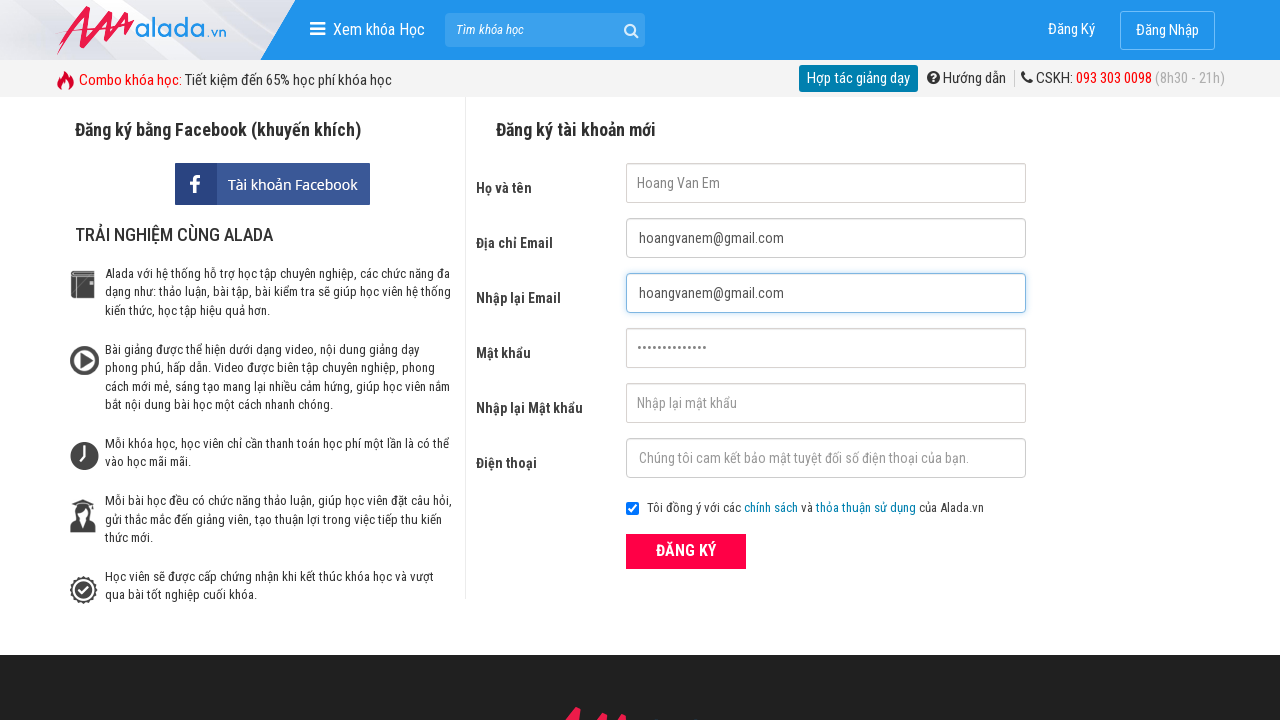

Filled confirmation password field with 'ValidPass2024' (mismatched) on #txtCPassword
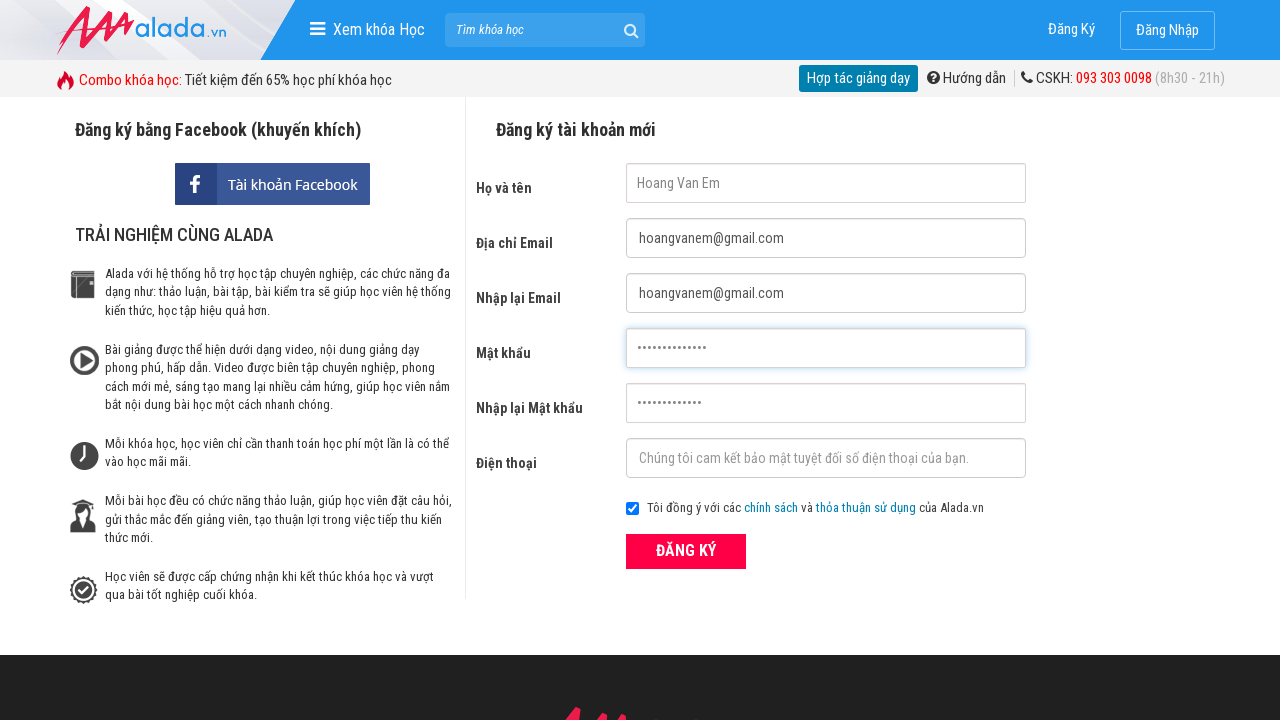

Filled phone field with invalid short number '098674597' (9 digits) on #txtPhone
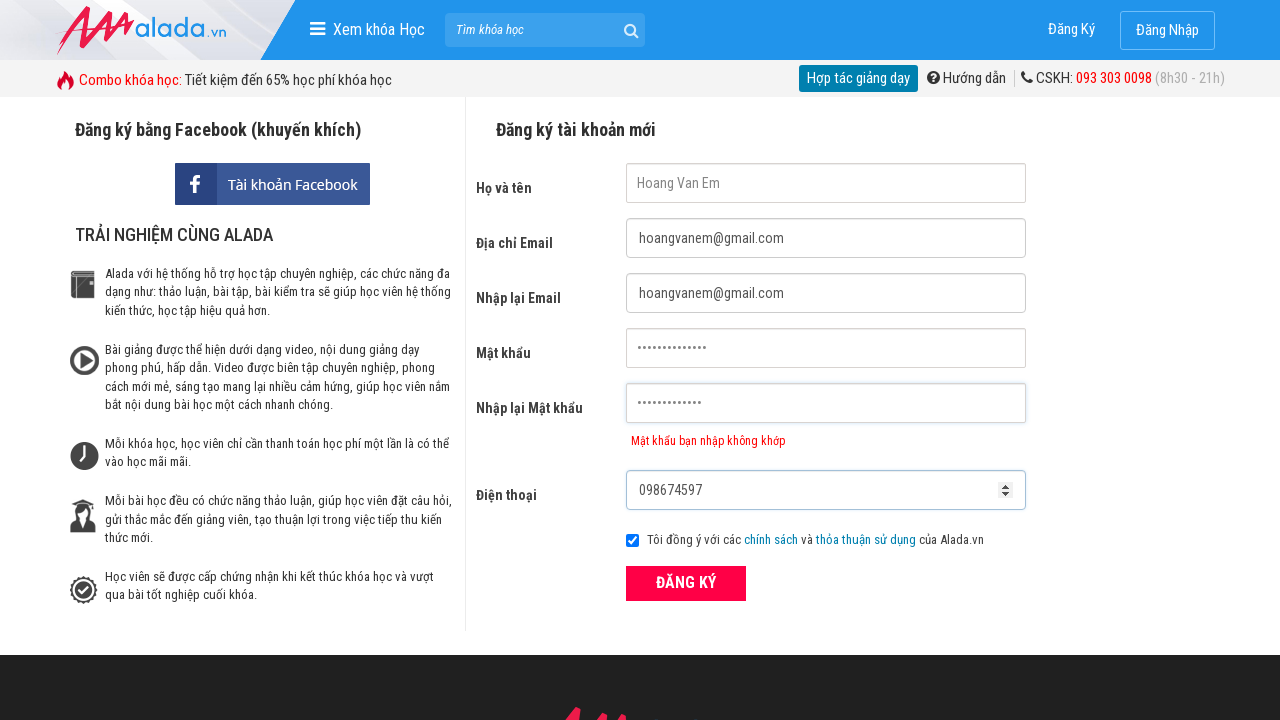

Clicked submit button to submit registration form at (686, 583) on xpath=//div[@class='field_btn']//button[@type='submit']
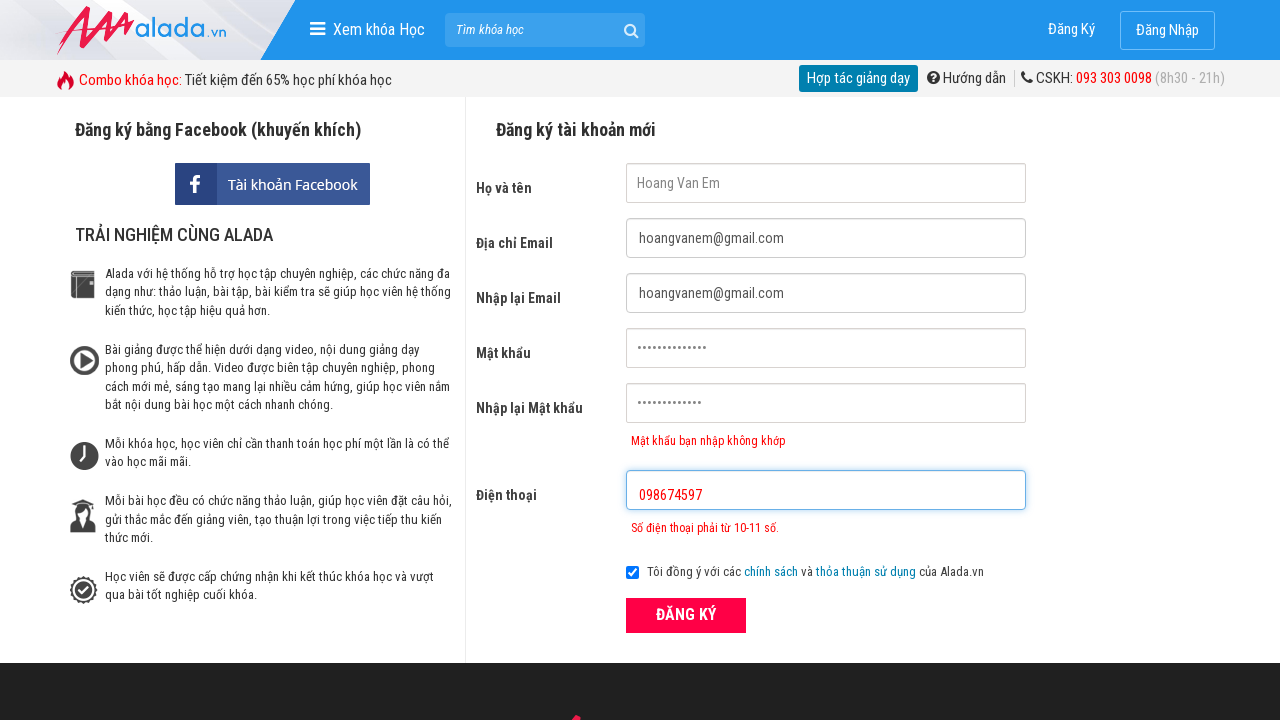

Phone number validation error appeared
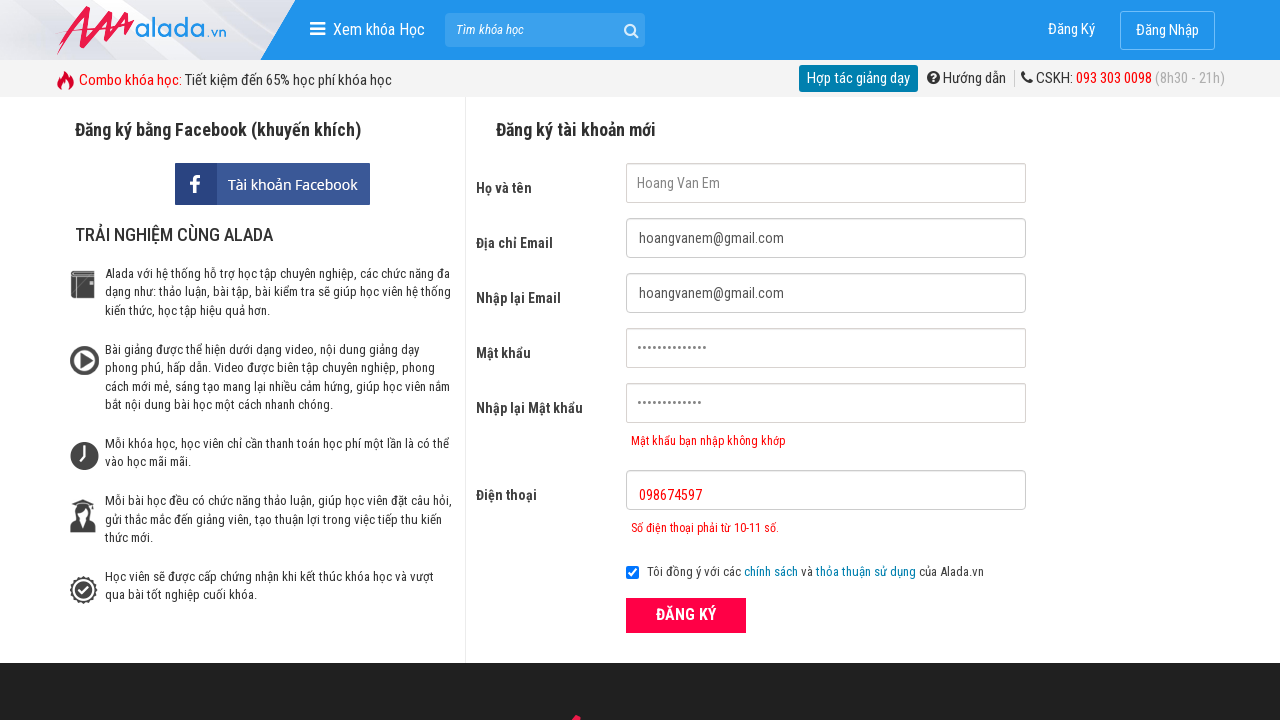

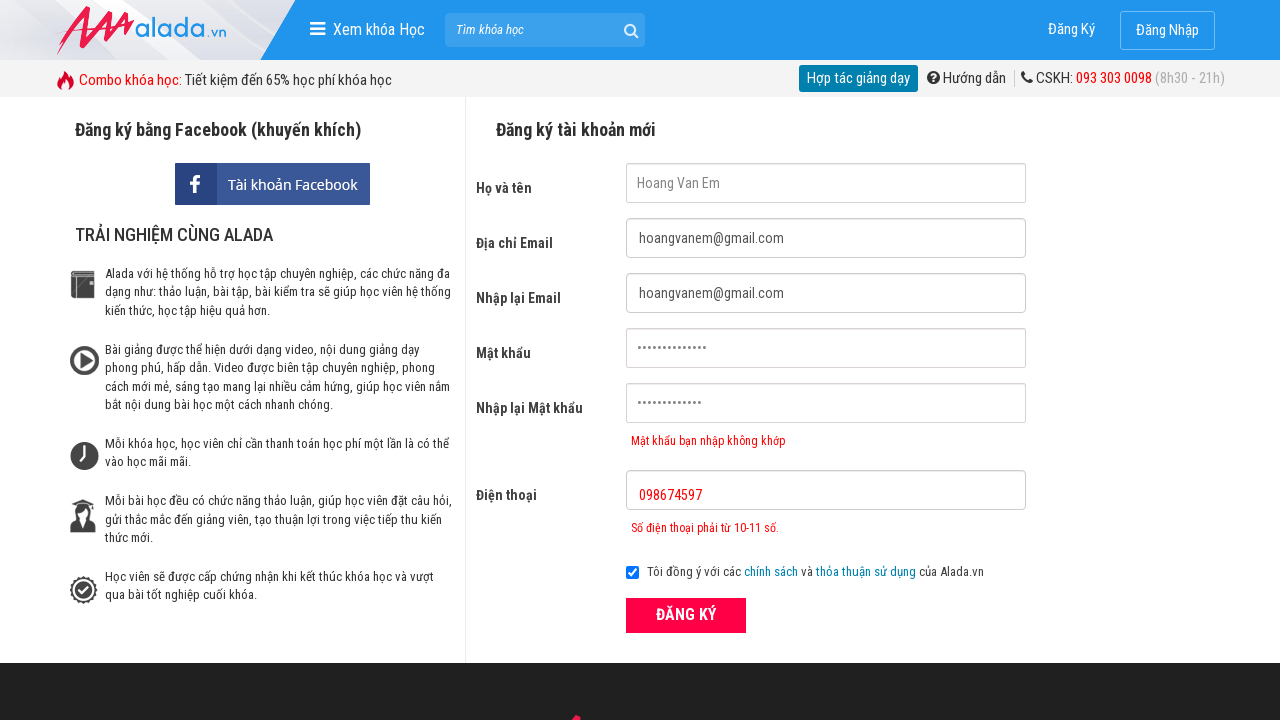